Navigates to example.com, finds a link element on the page, and clicks on it to navigate to the linked destination.

Starting URL: https://example.com

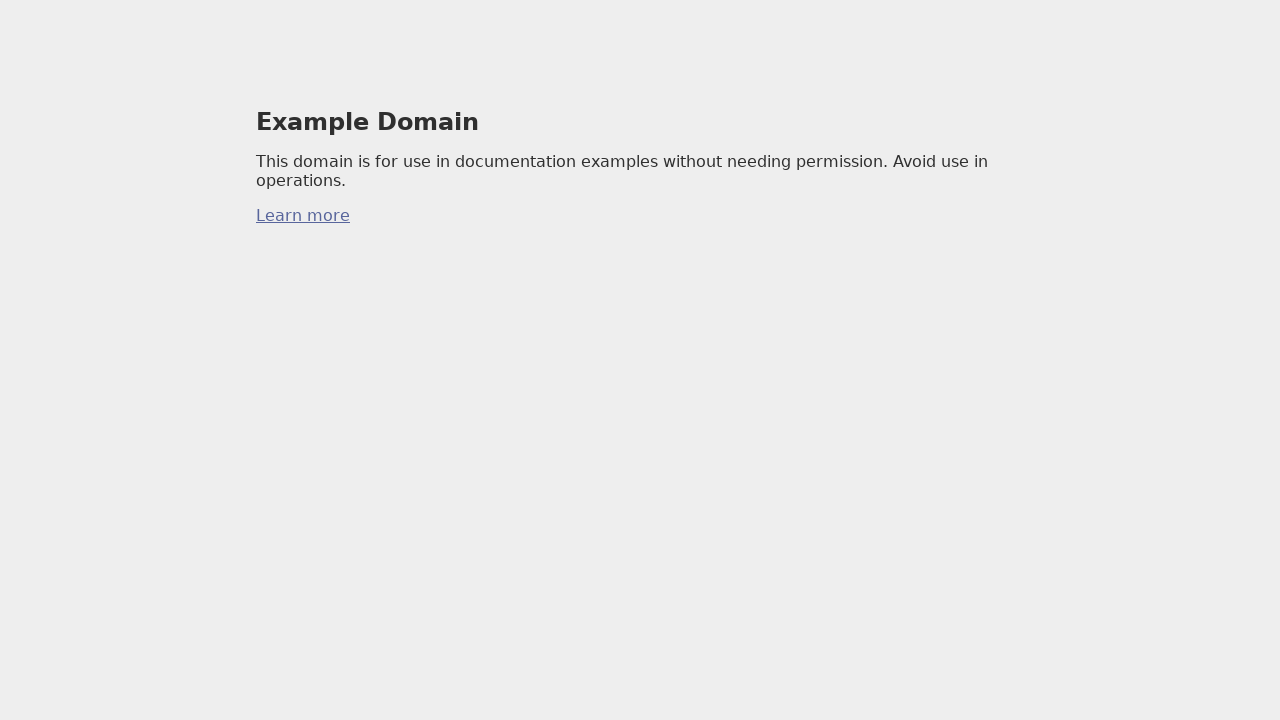

Waited for anchor element to be present on the page
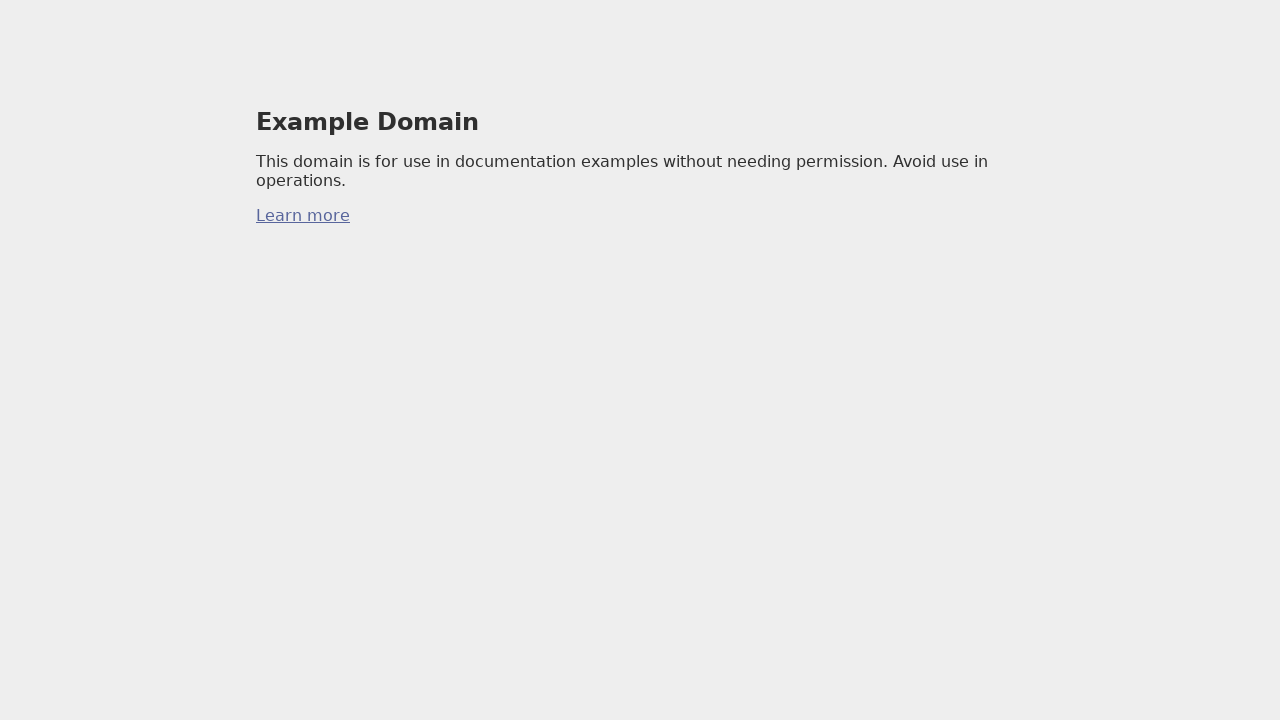

Clicked the first link on the page at (303, 216) on a
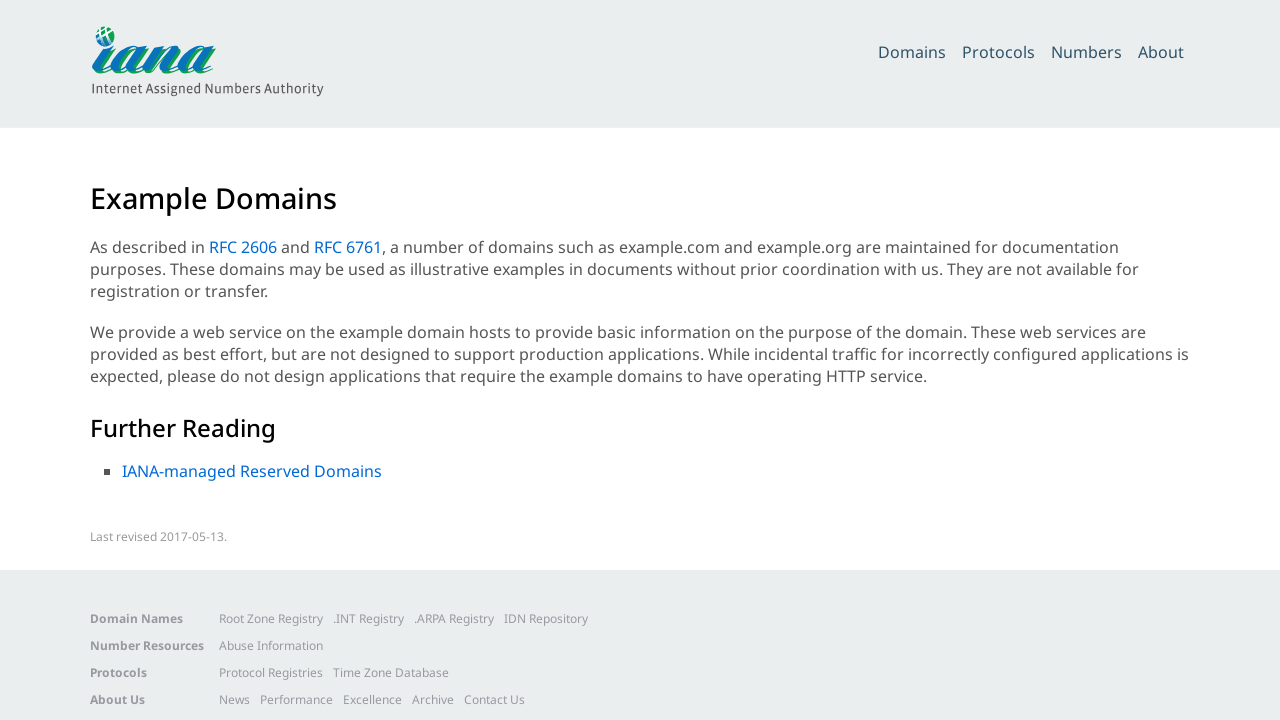

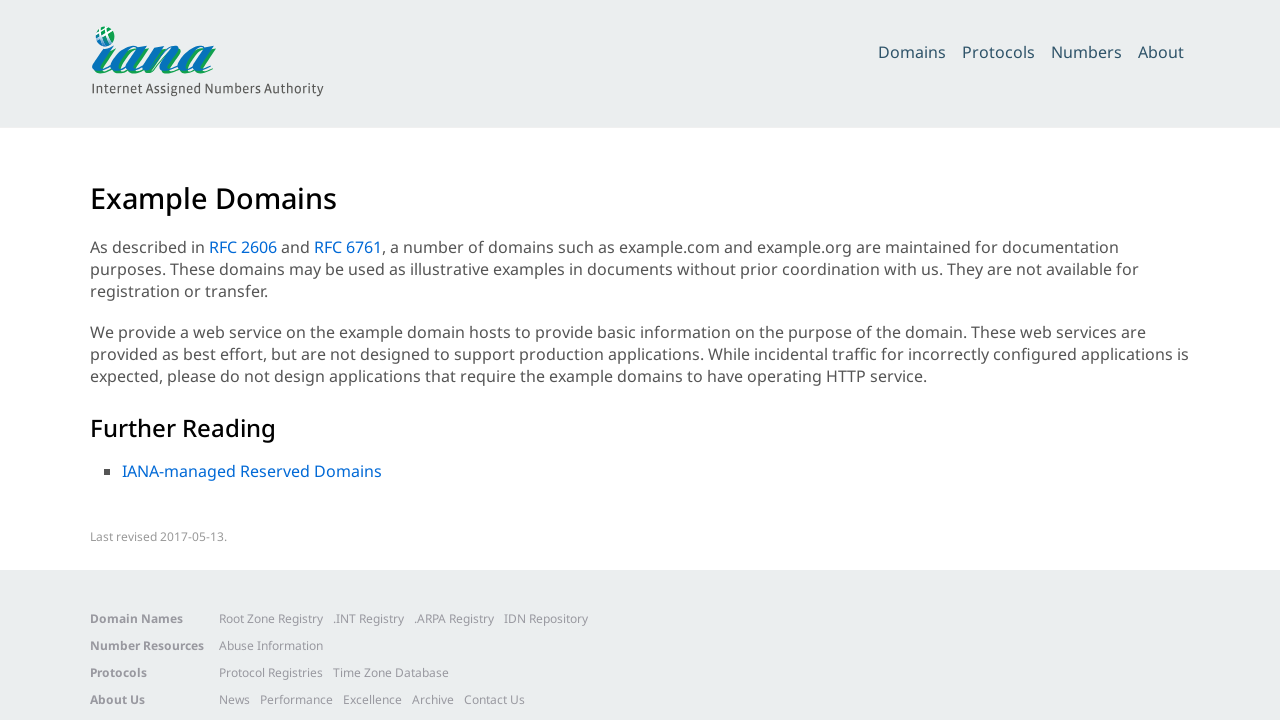